Tests jQuery context menu functionality by right-clicking on an element to open the context menu and then clicking the "Copy" option

Starting URL: https://swisnl.github.io/jQuery-contextMenu/demo.html

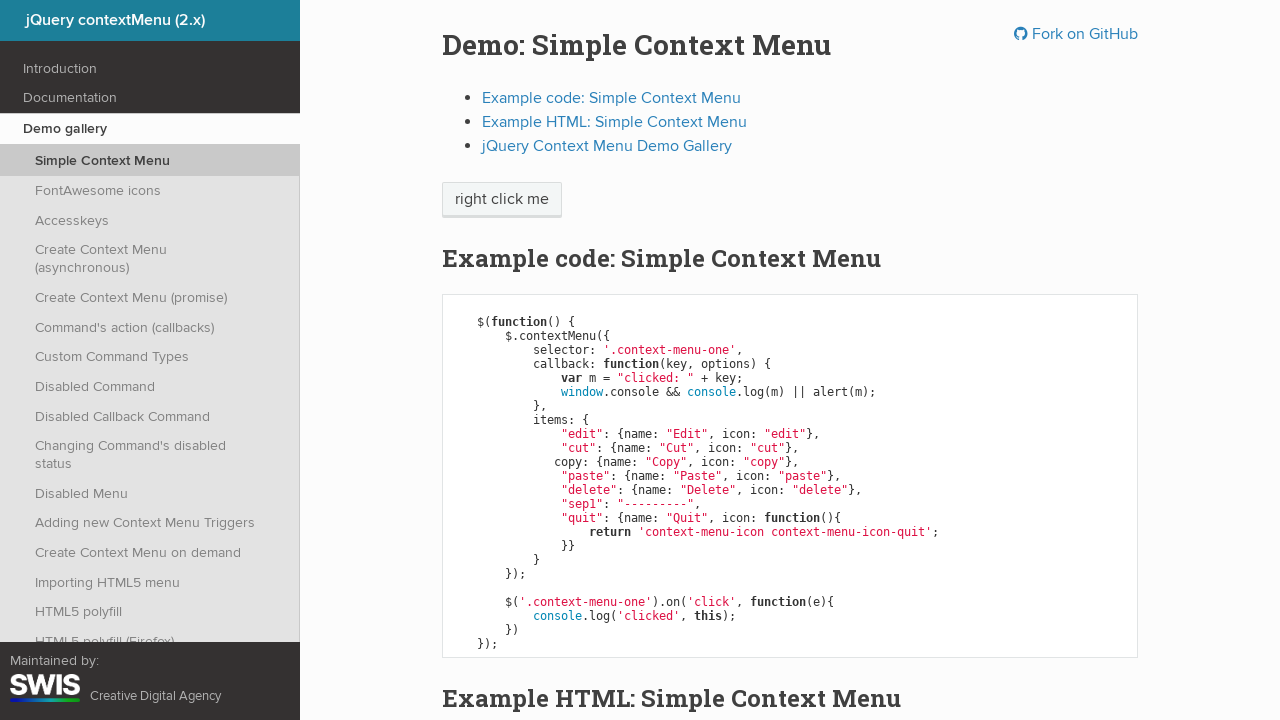

Navigated to jQuery context menu demo page
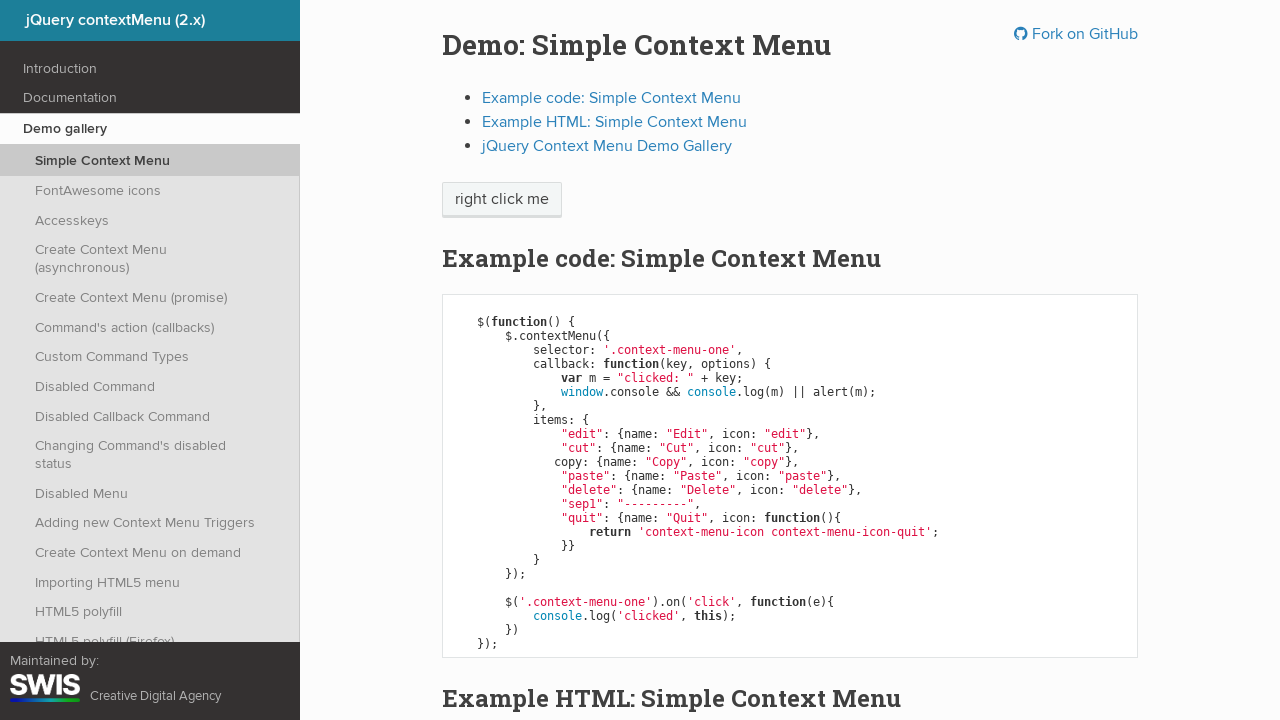

Right-clicked on context menu element to open menu at (502, 200) on span.context-menu-one
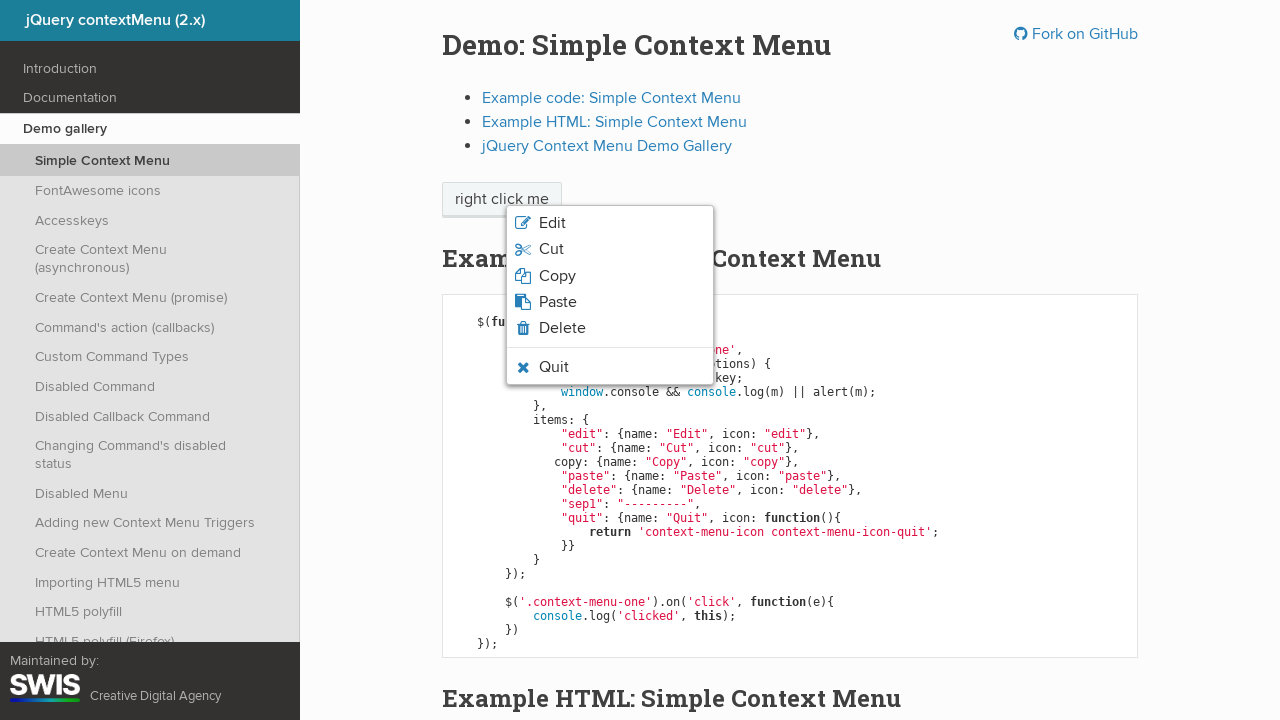

Clicked 'Copy' option from context menu at (557, 276) on internal:text="Copy"s
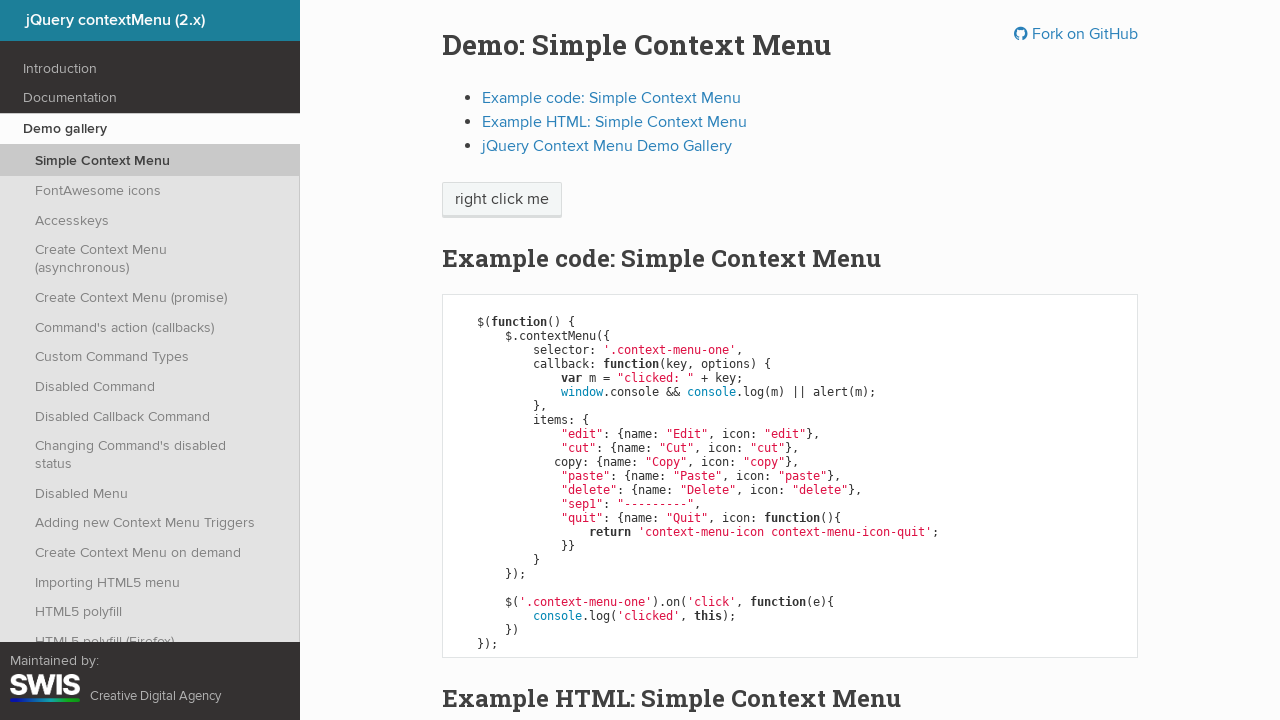

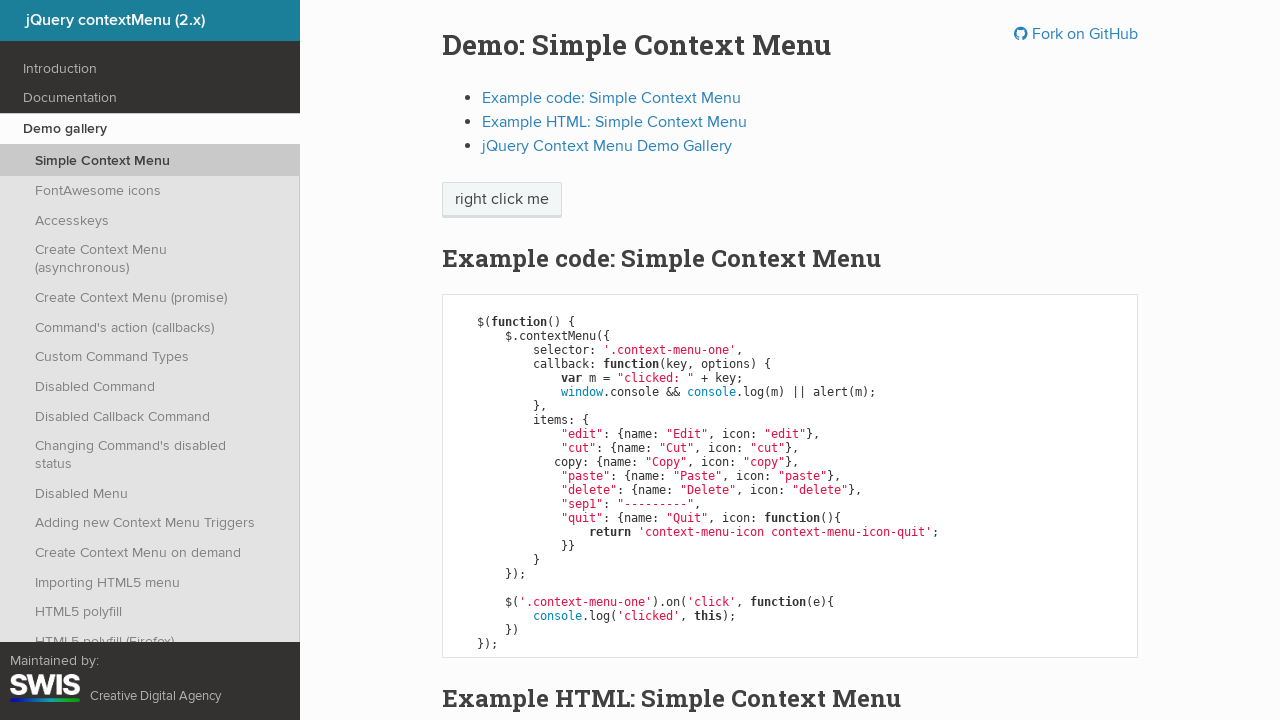